Tests iframe handling and drag-and-drop functionality by switching to an iframe, locating a draggable element, and dragging it to a droppable target on the jQuery UI demo page.

Starting URL: https://jqueryui.com/droppable/

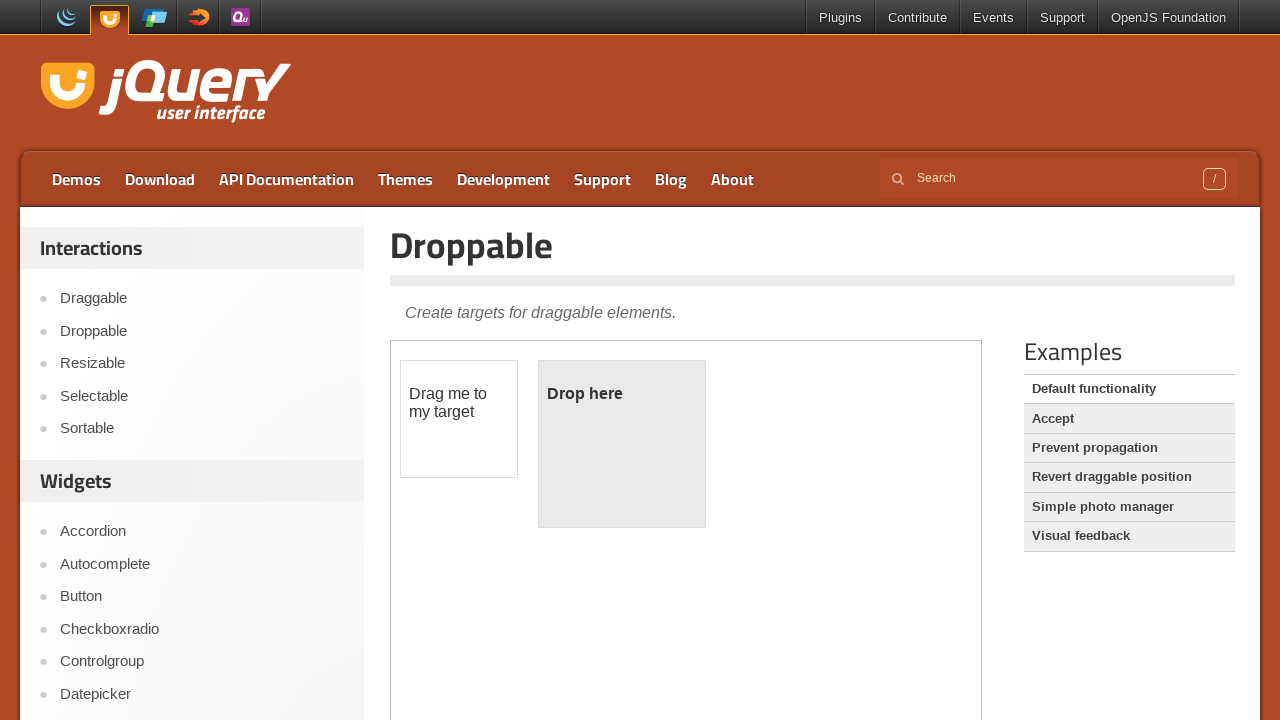

Navigated to jQuery UI droppable demo page
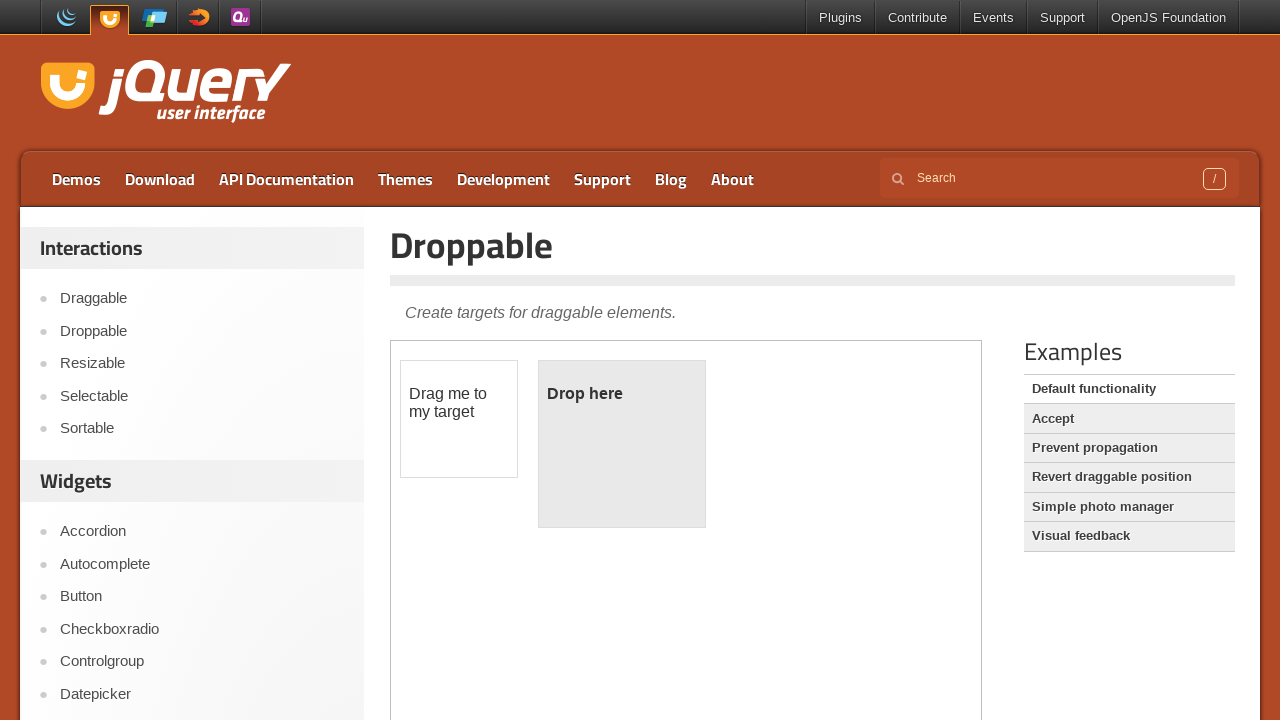

Located iframe containing drag and drop demo
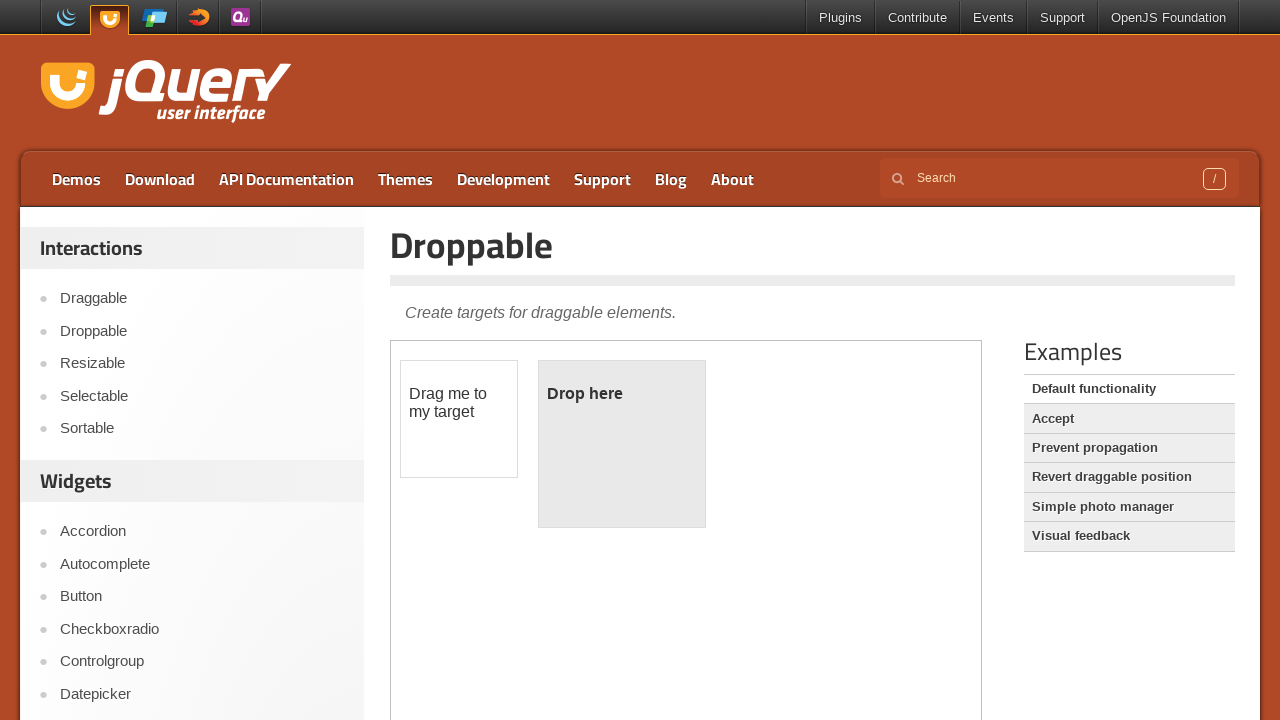

Clicked on draggable element at (459, 419) on iframe.demo-frame >> internal:control=enter-frame >> #draggable
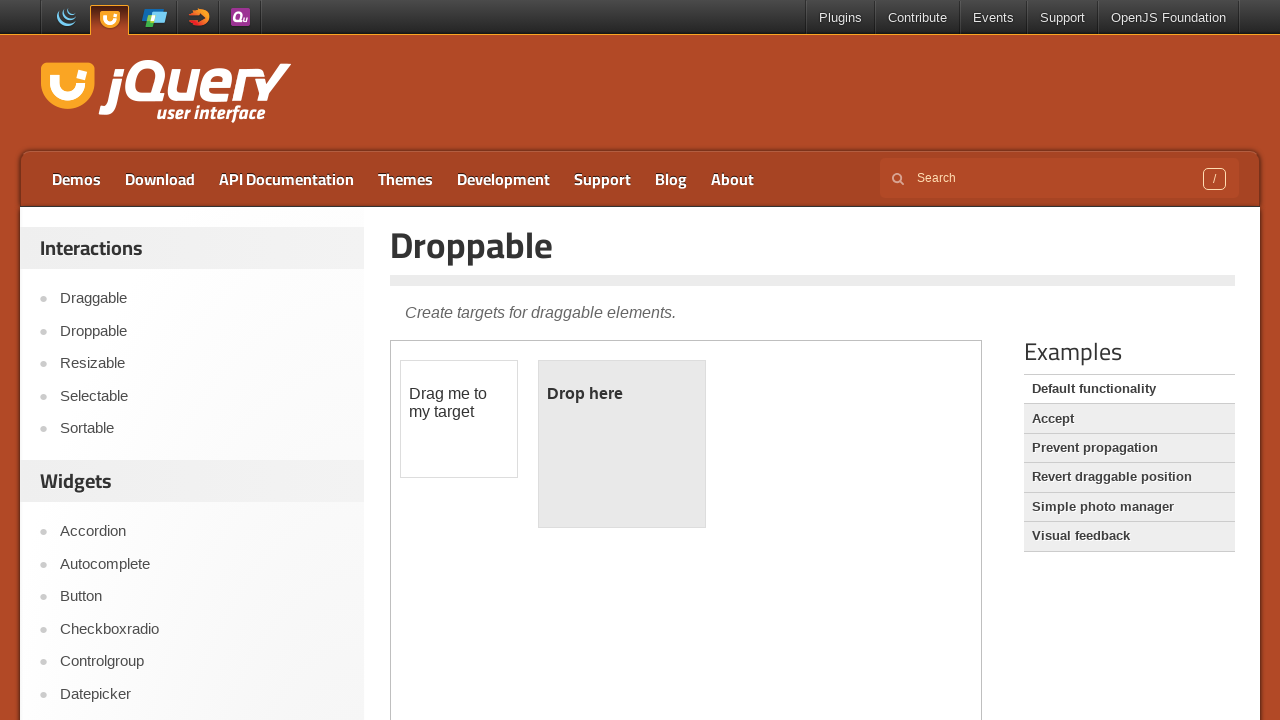

Dragged draggable element to droppable target at (622, 444)
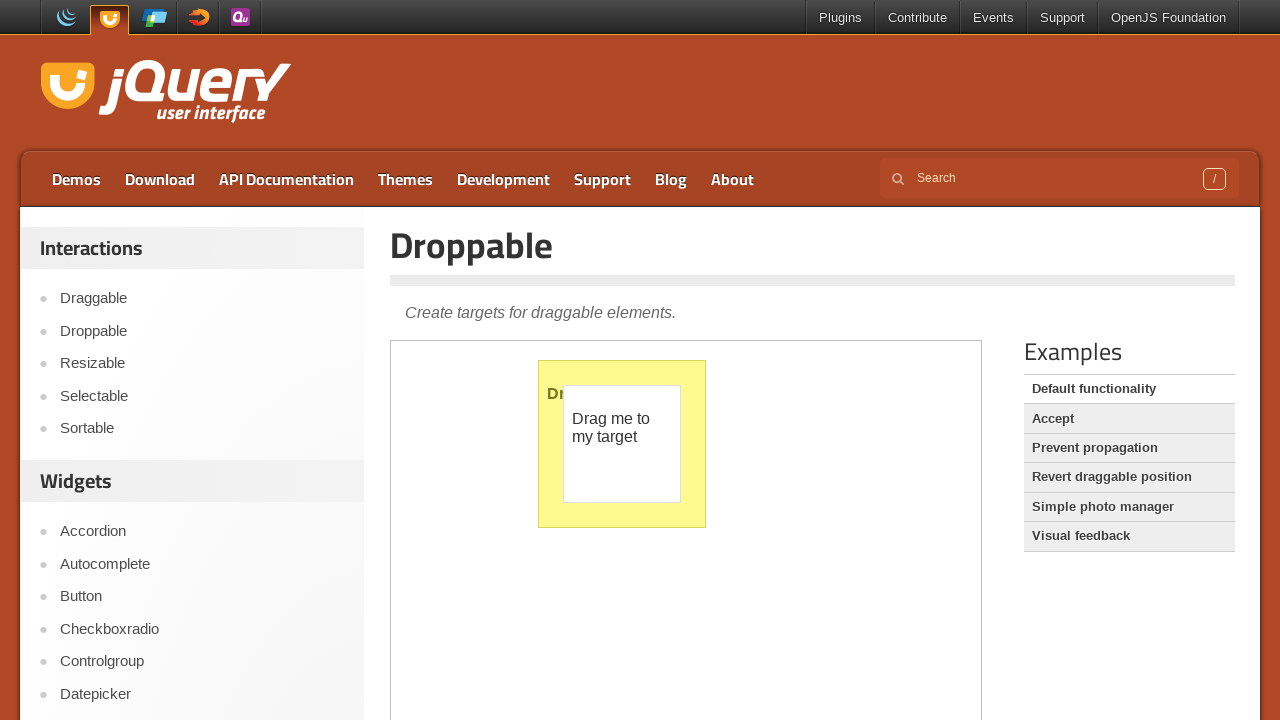

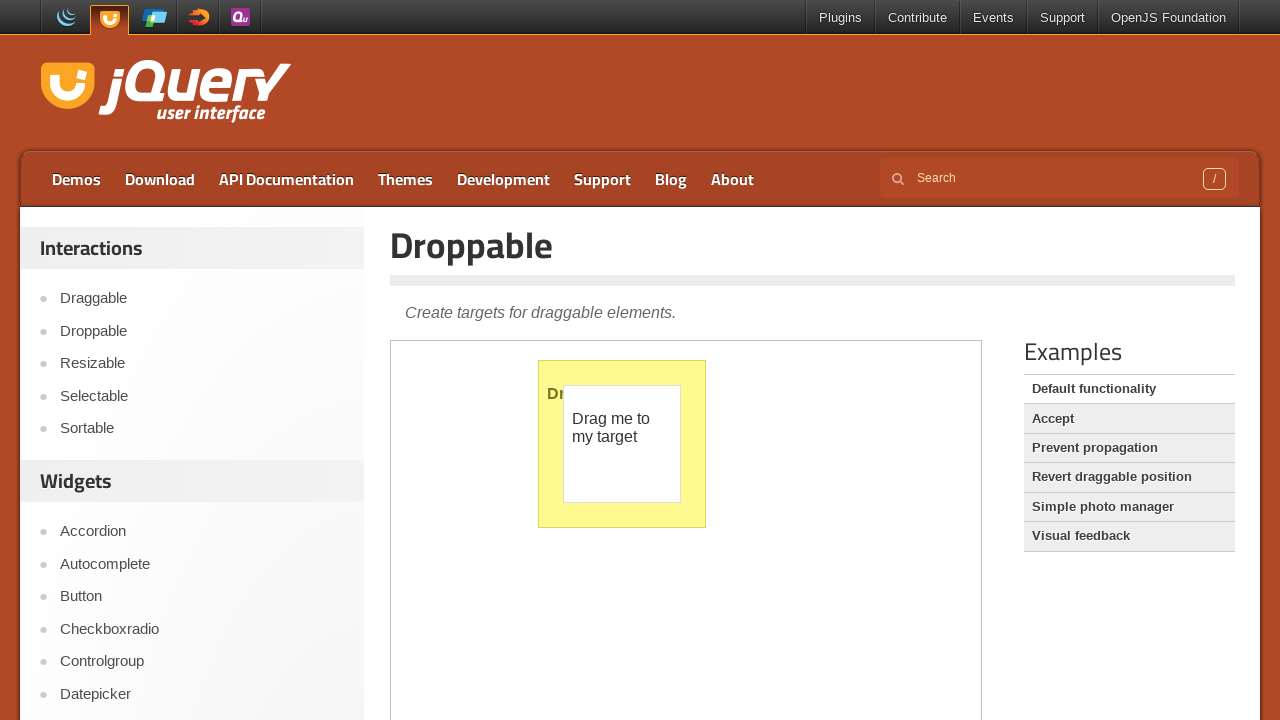